Tests the submit form validation by clicking submit without filling fields and verifying error message

Starting URL: http://www.99-bottles-of-beer.net/submitnewlanguage.html

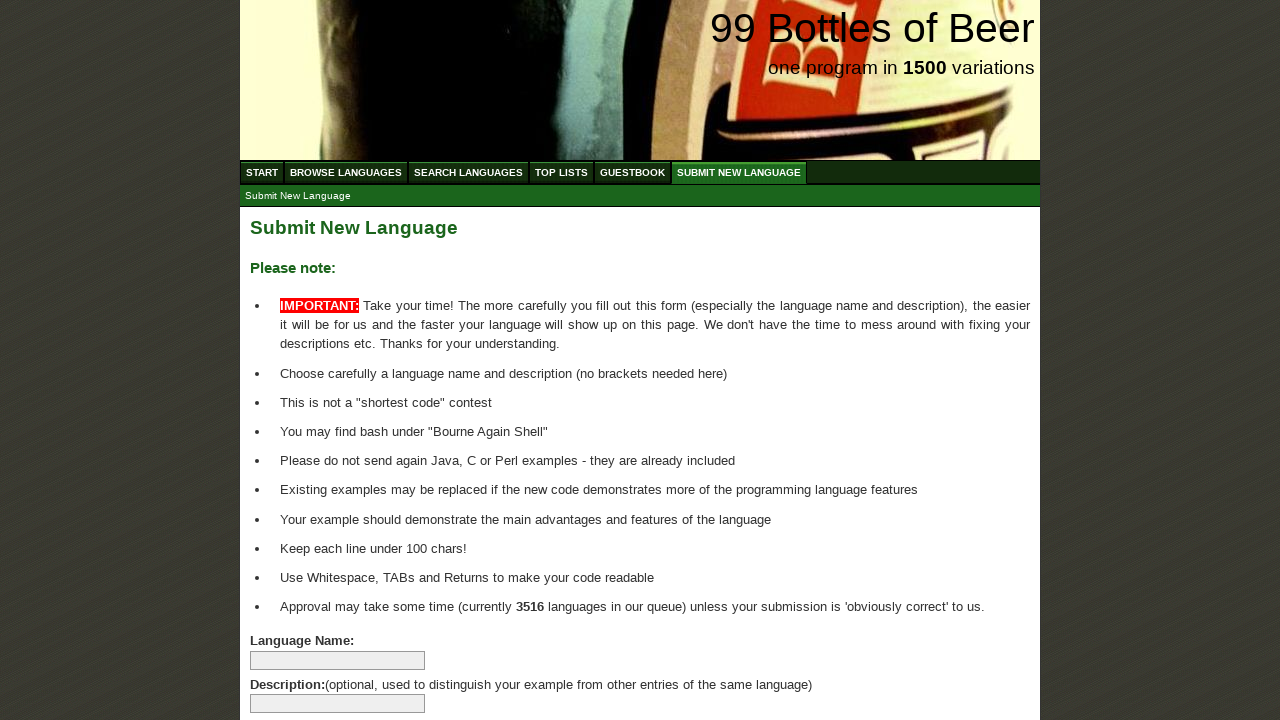

Navigated to submit new language form page
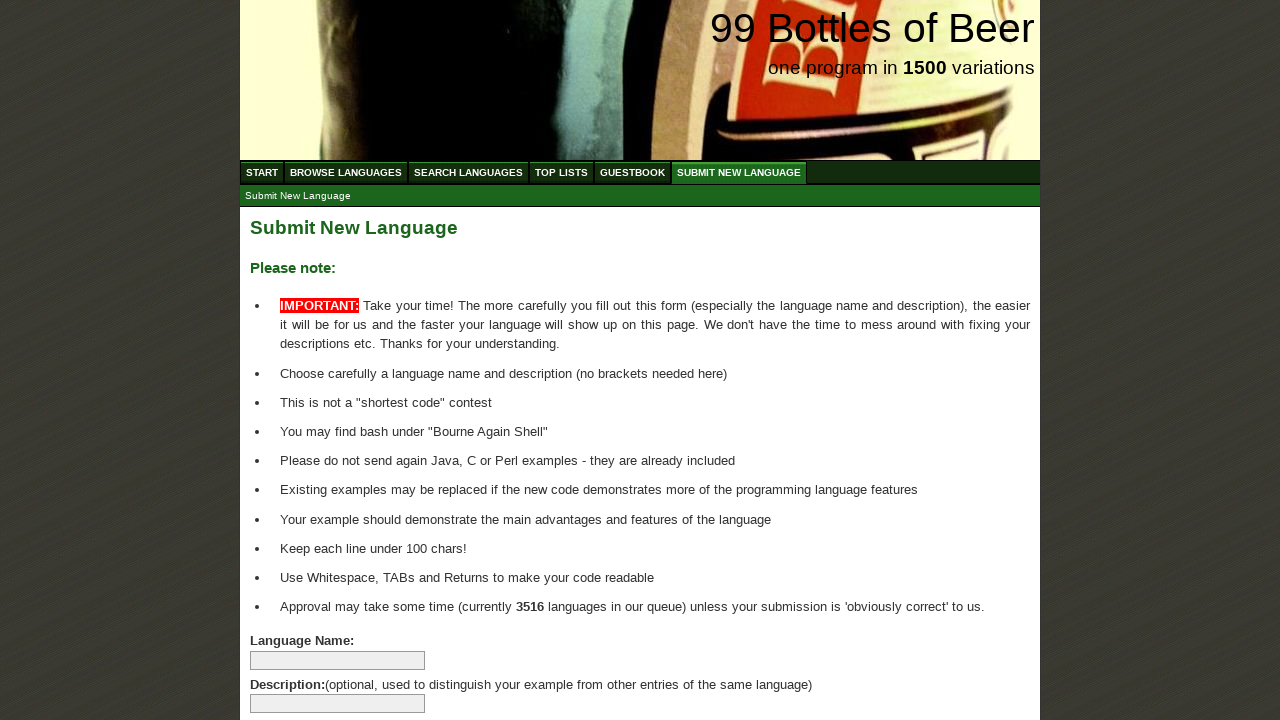

Clicked submit button without filling any form fields at (294, 665) on xpath=//*[@id='addlanguage']/p/input[8]
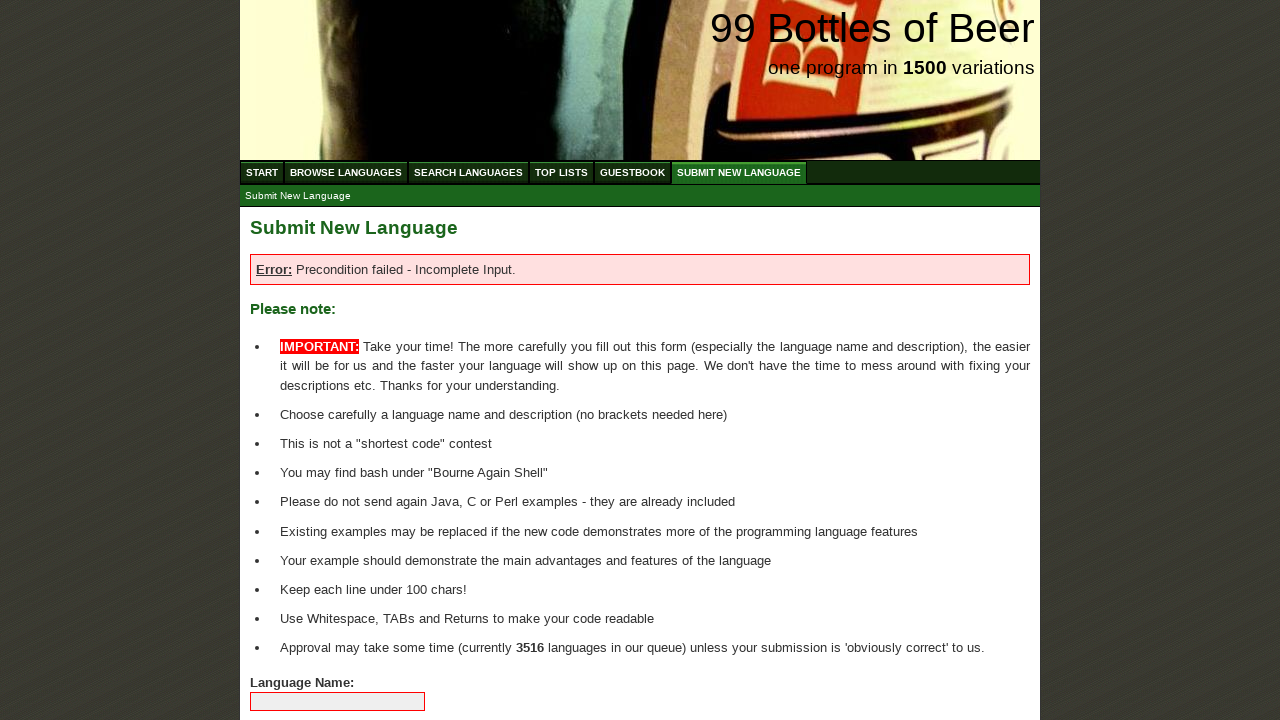

Error message element loaded
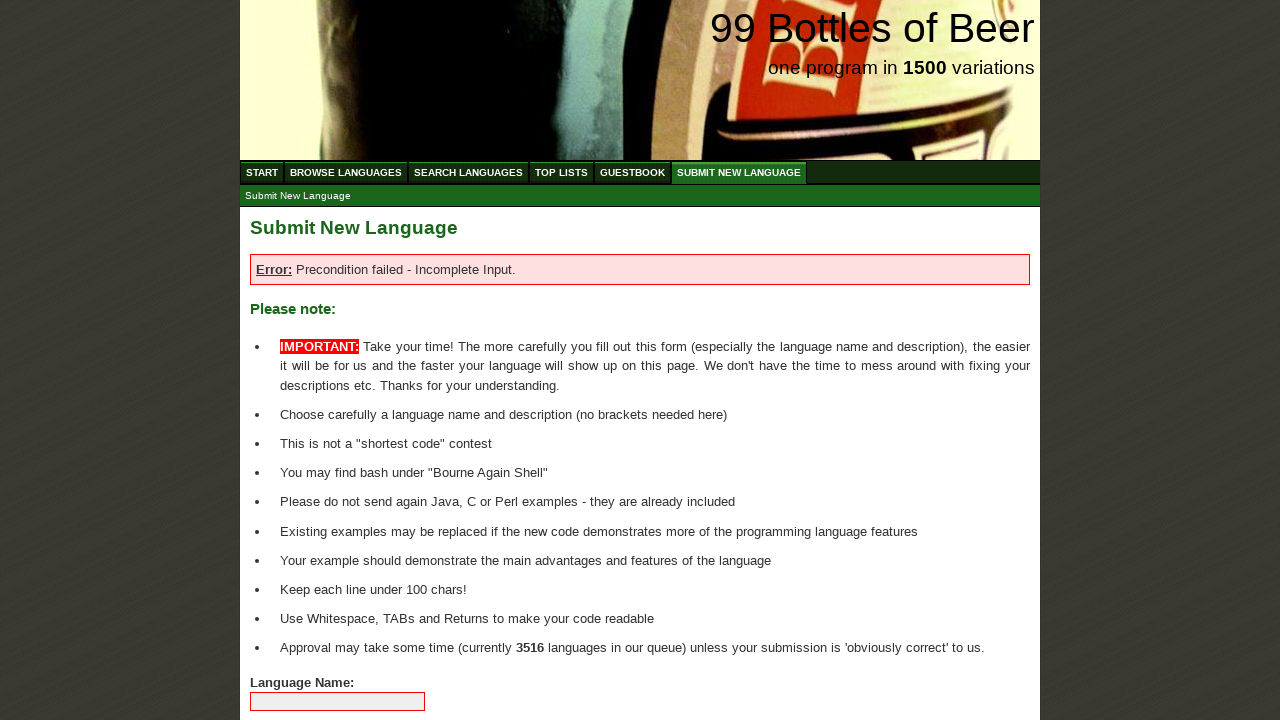

Verified error message displays 'Error: Precondition failed - Incomplete Input.'
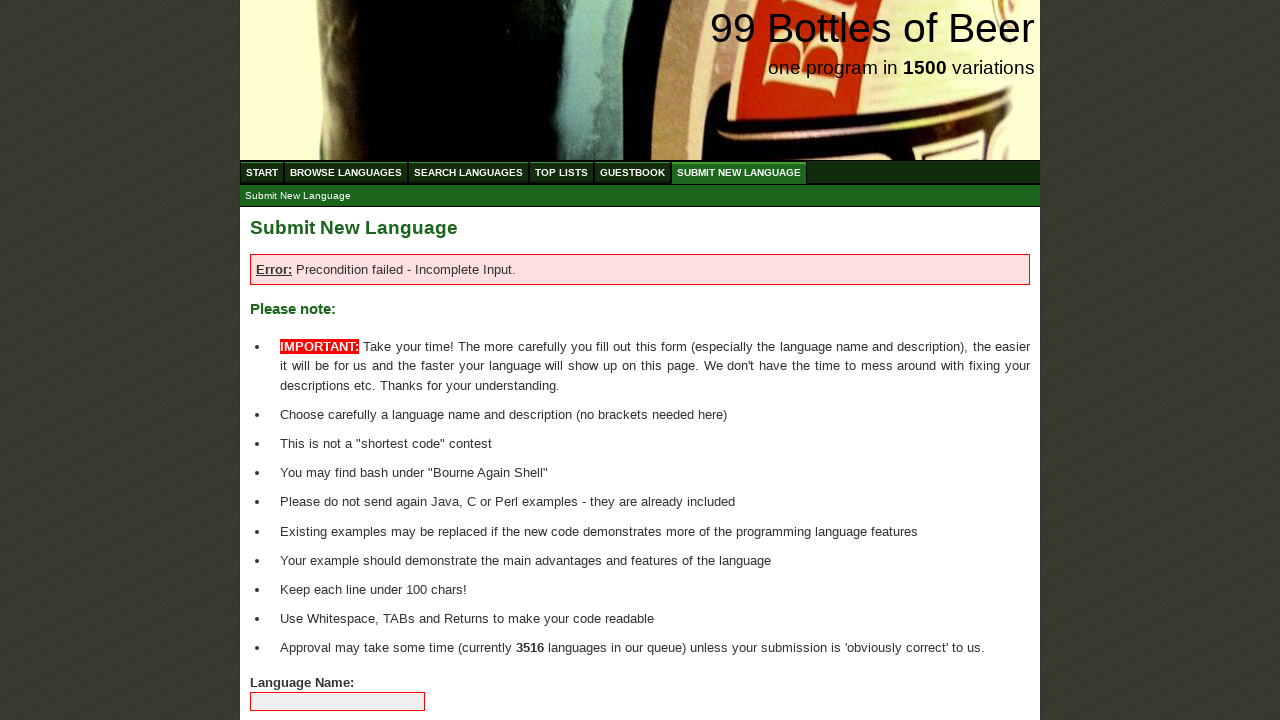

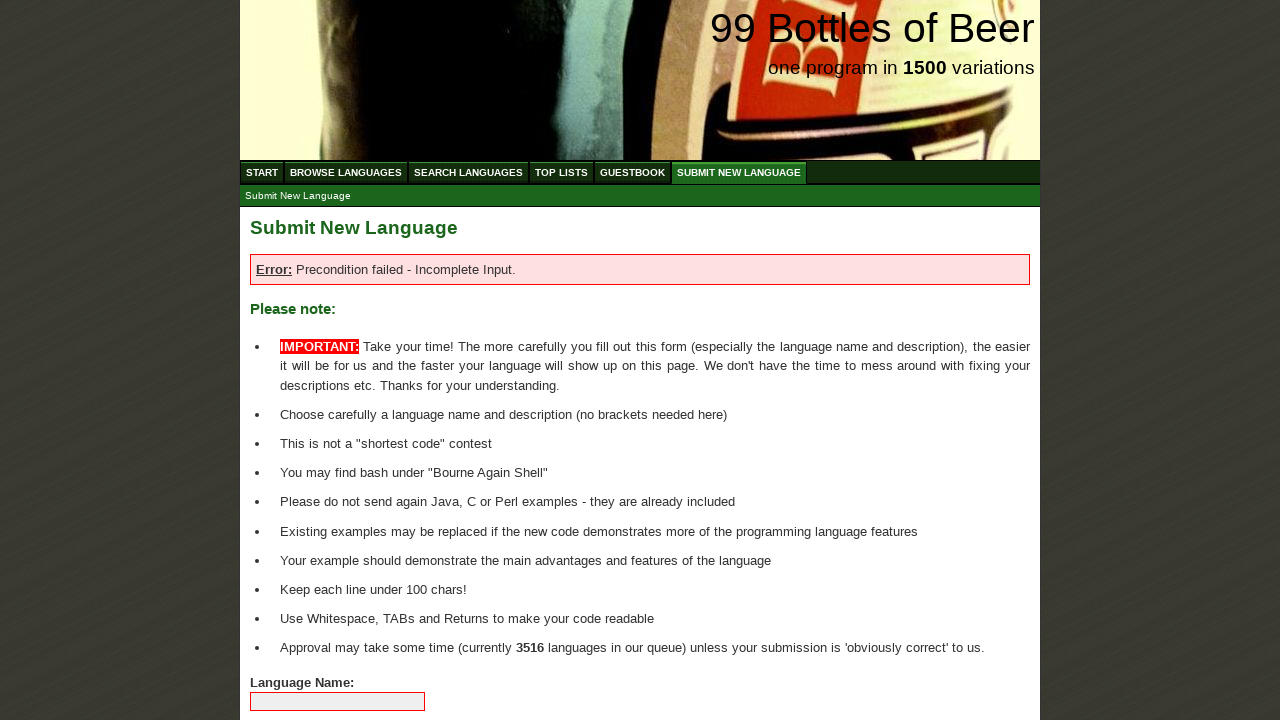